Navigates to openxcell.com and verifies that anchor tags are present on the page

Starting URL: https://www.openxcell.com

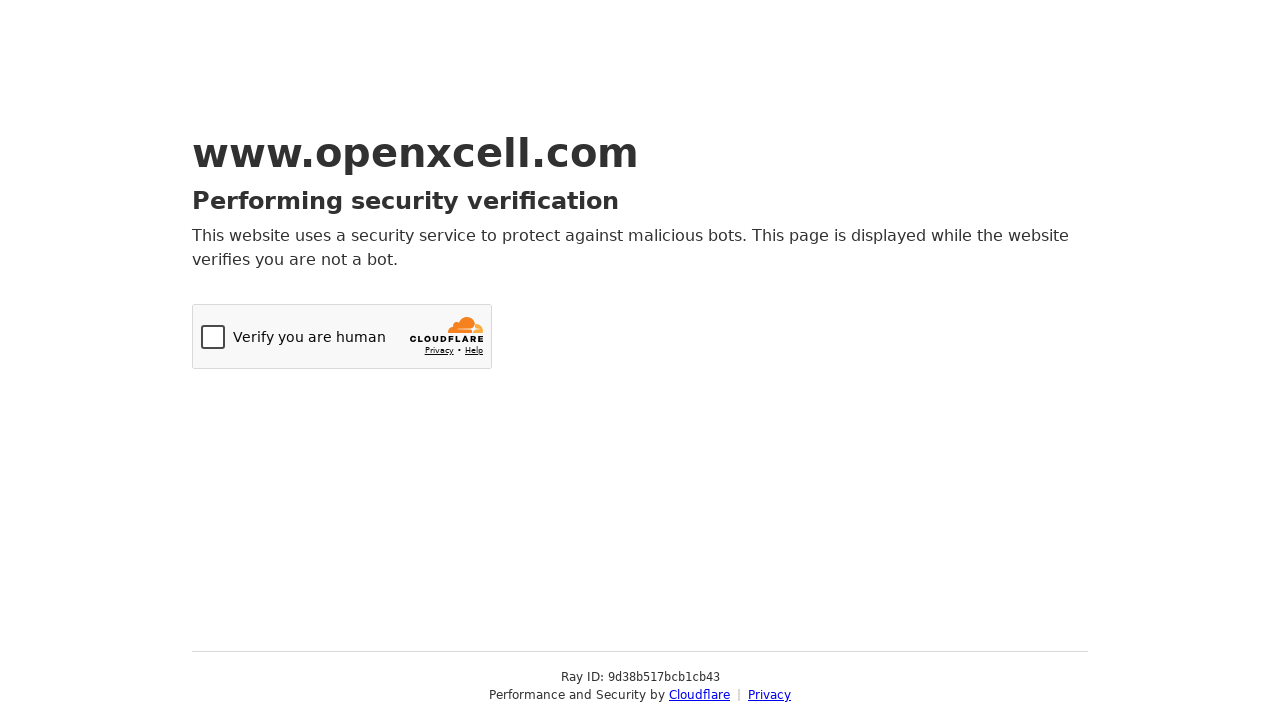

Navigated to https://www.openxcell.com
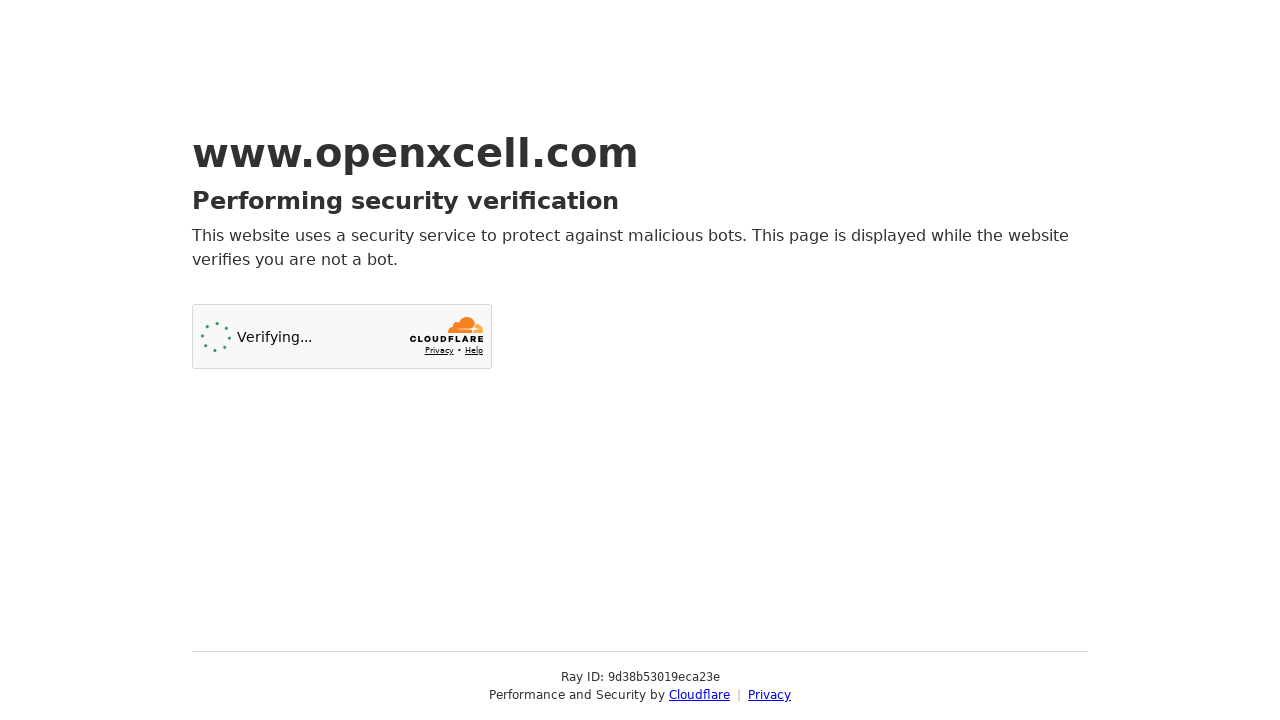

Waited for anchor tags to be present on the page
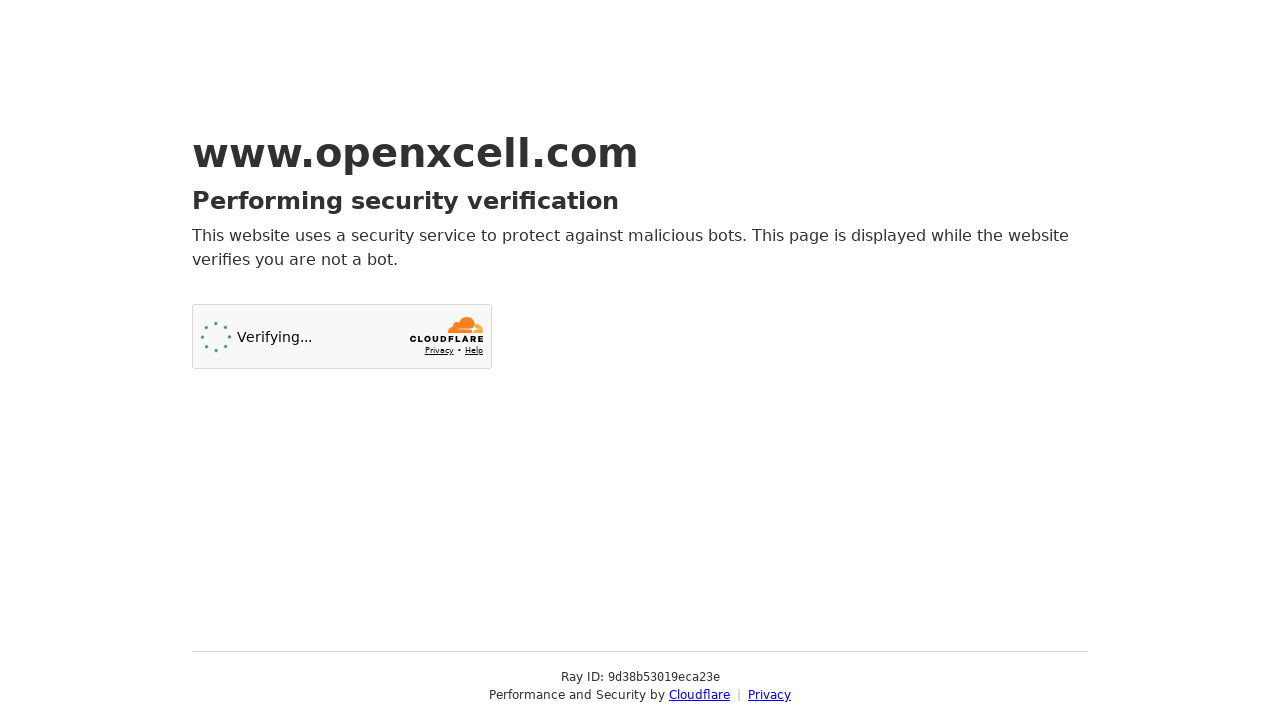

Retrieved all anchor tags from the page - found 2 links
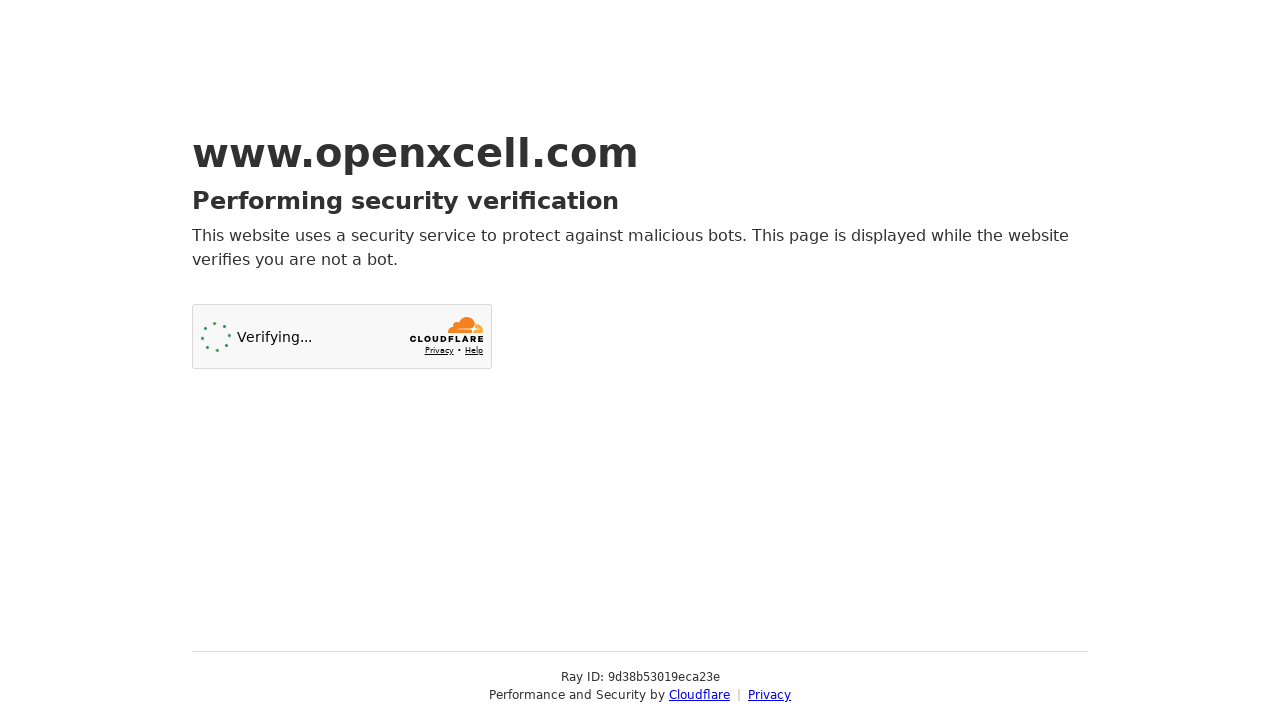

Verified that anchor tags are present on the page
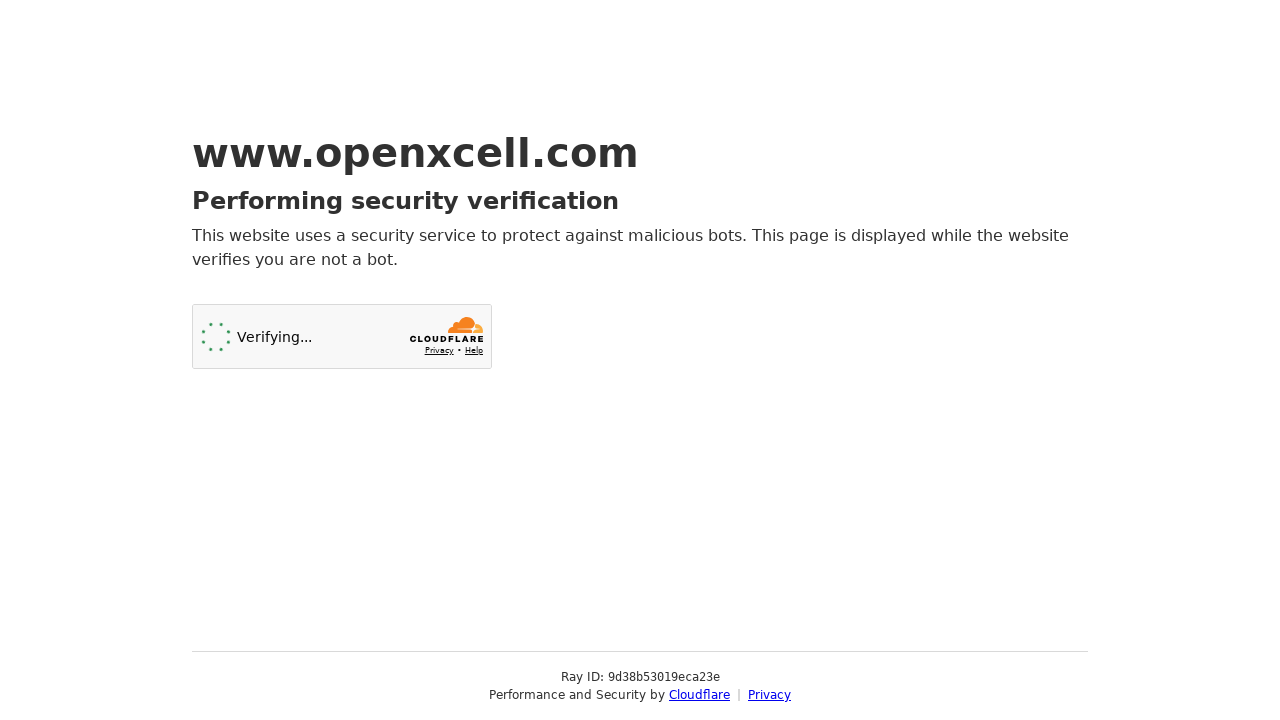

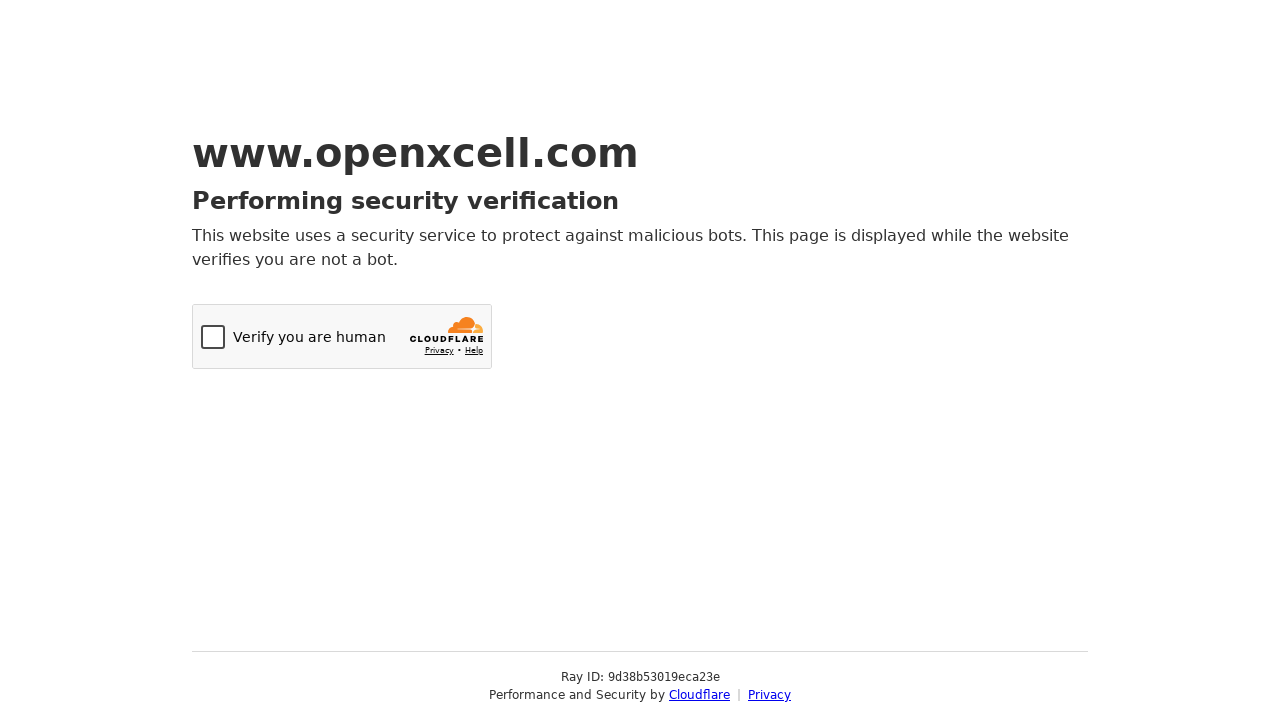